Tests alert interaction by clicking a prompt dialog button, entering text into the alert, accepting it, and verifying the result is displayed on the page

Starting URL: https://www.leafground.com/alert.xhtml

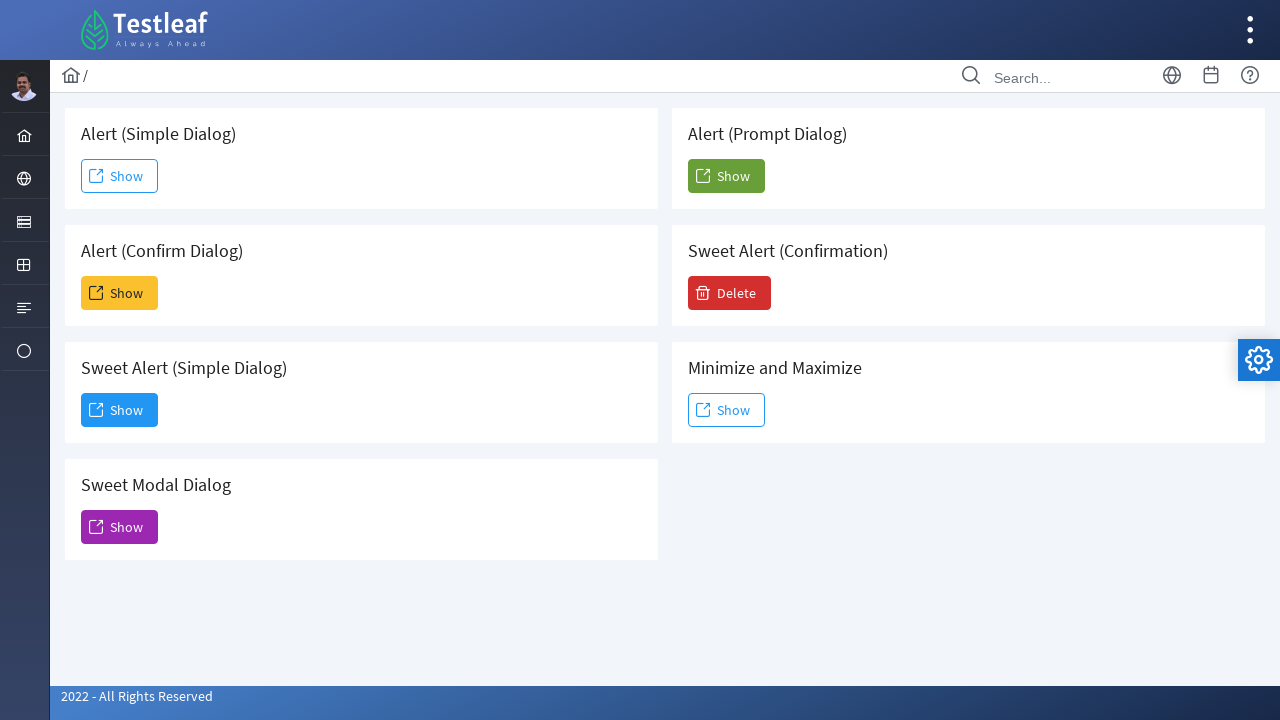

Clicked the Show button to open prompt dialog at (726, 176) on (//span[@class='ui-button-text ui-c'])[6]
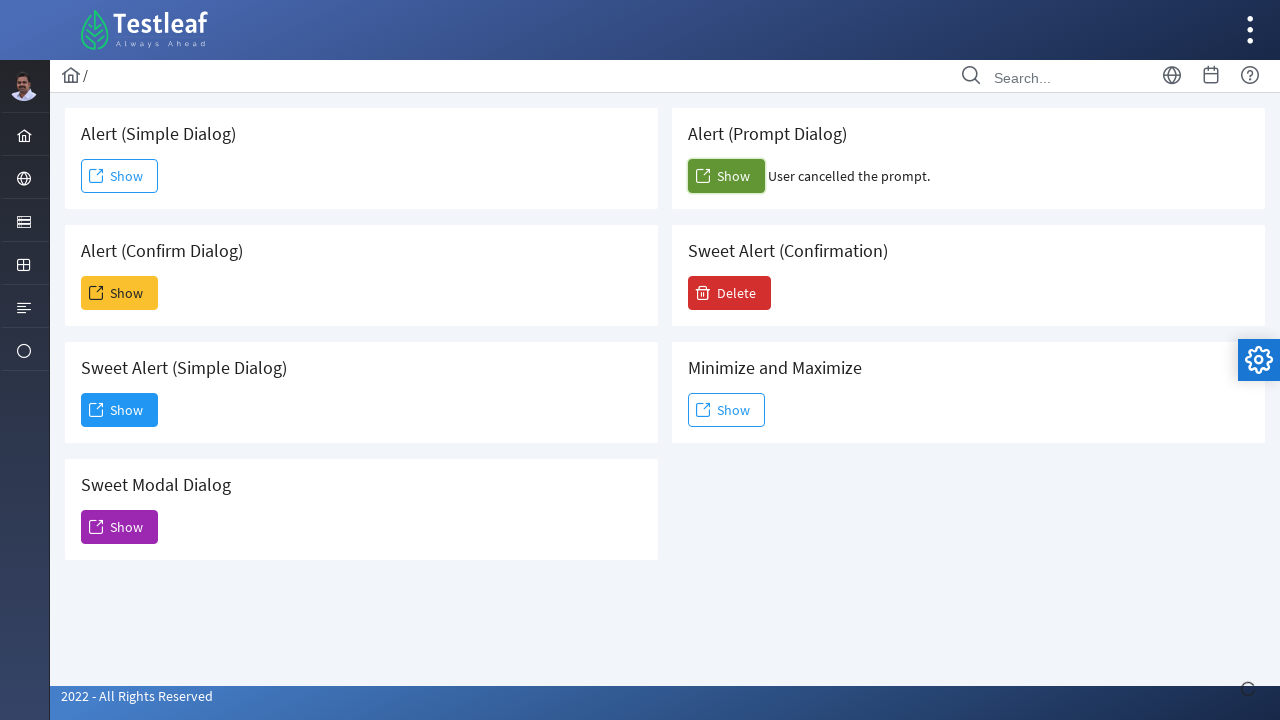

Set up dialog handler to accept prompt with text 'Revathi'
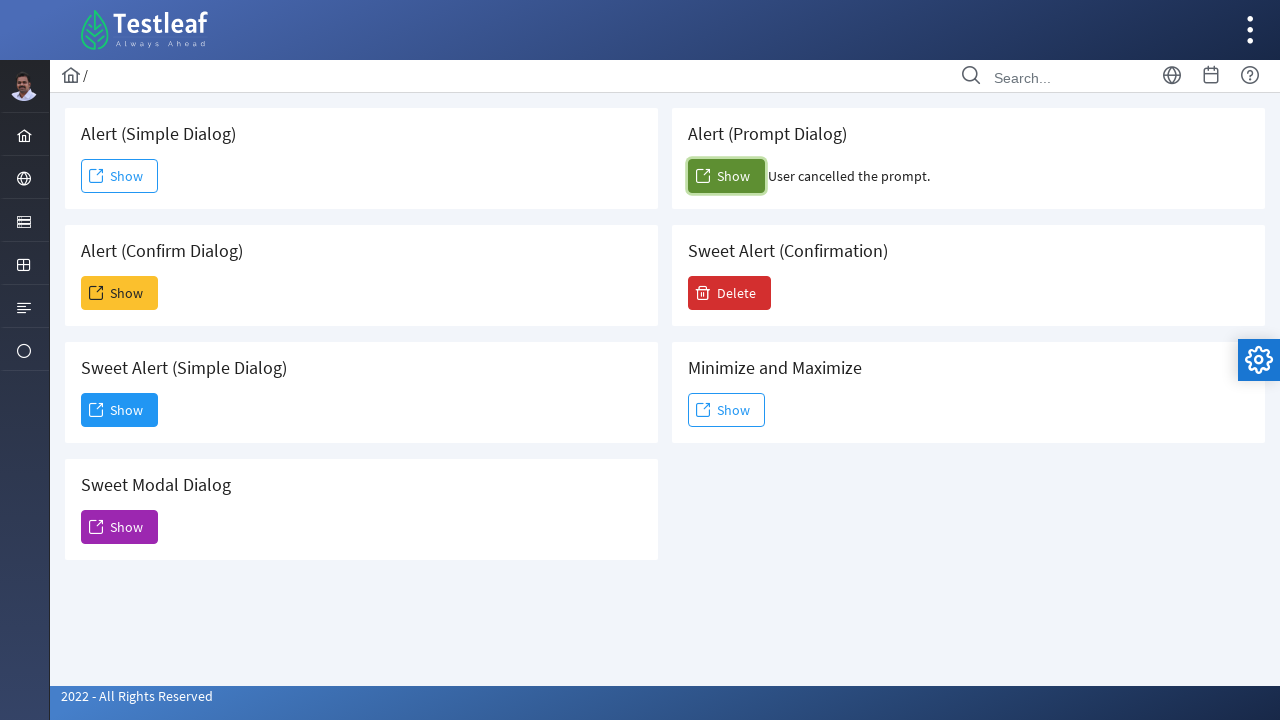

Waited for result text element to appear
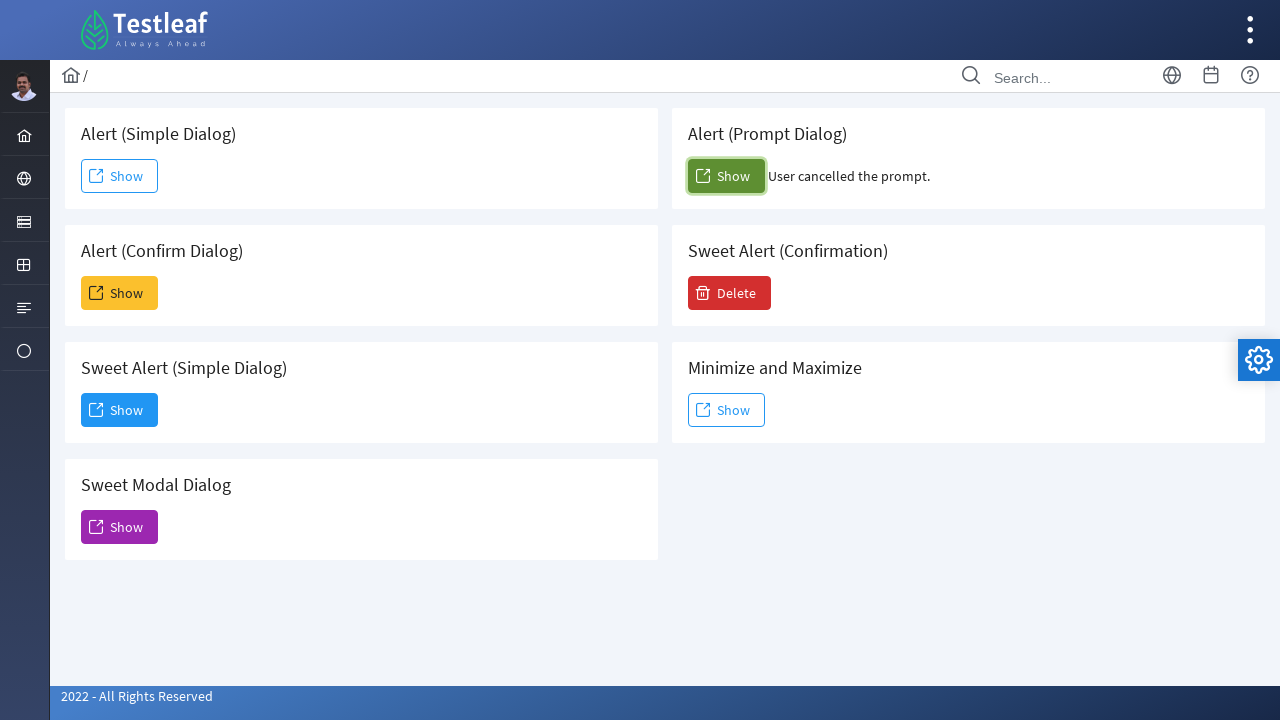

Retrieved result text from confirm_result element
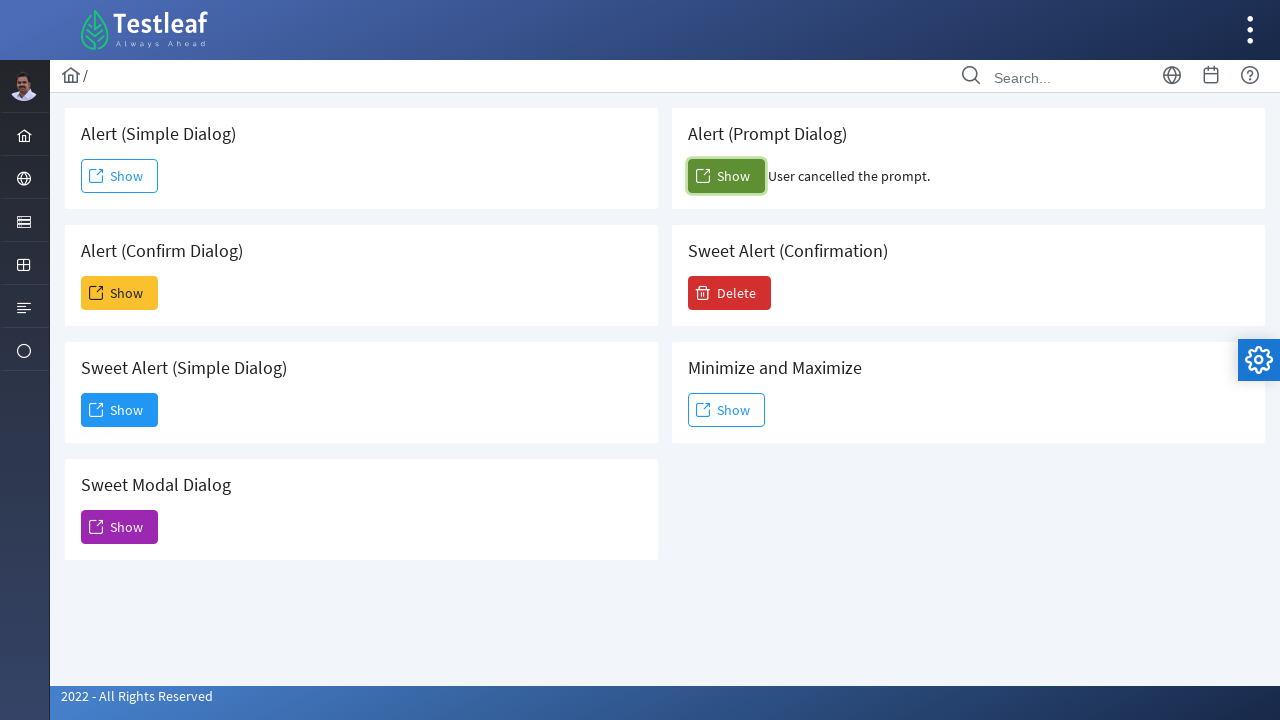

Verified that 'Revathi' was successfully entered and displayed in the result
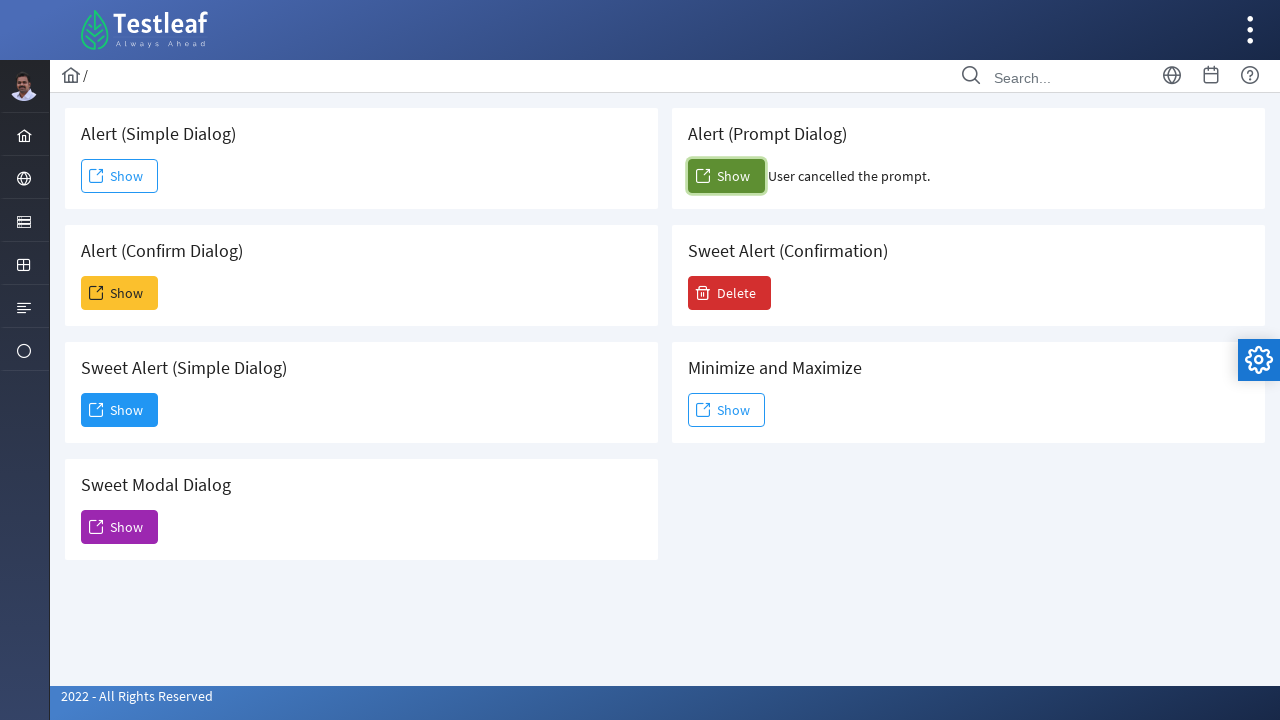

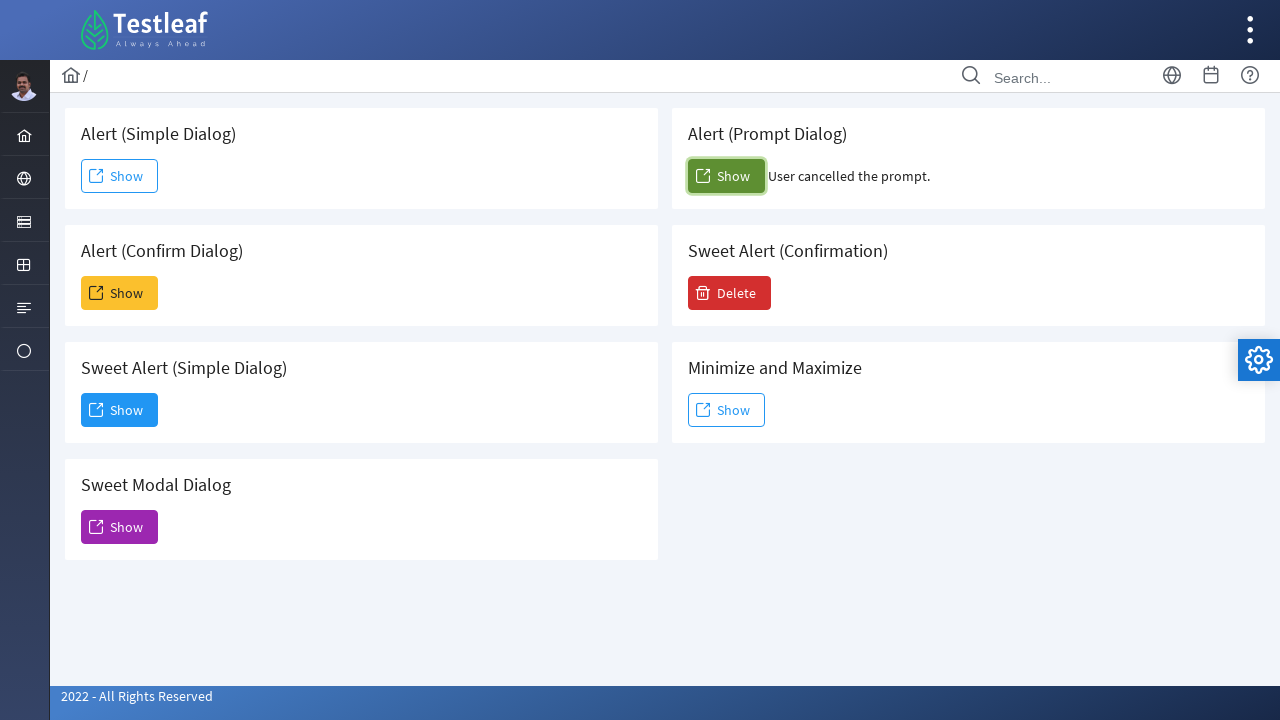